Tests navigation on an educational programs page by scrolling through the page and clicking on a program button in the list

Starting URL: https://www.eduvision.edu.pk/programs-offered-in-engineering-at-bachelor-level-in-pakistan

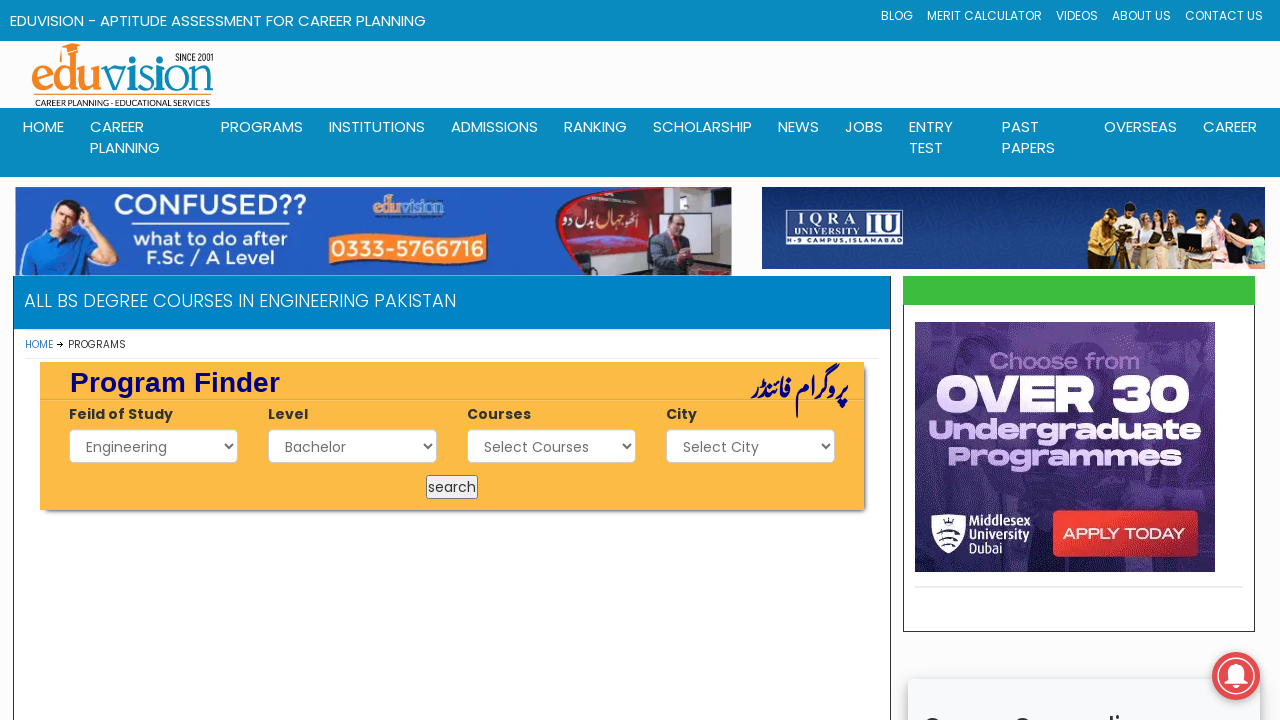

Scrolled down the page to view more content
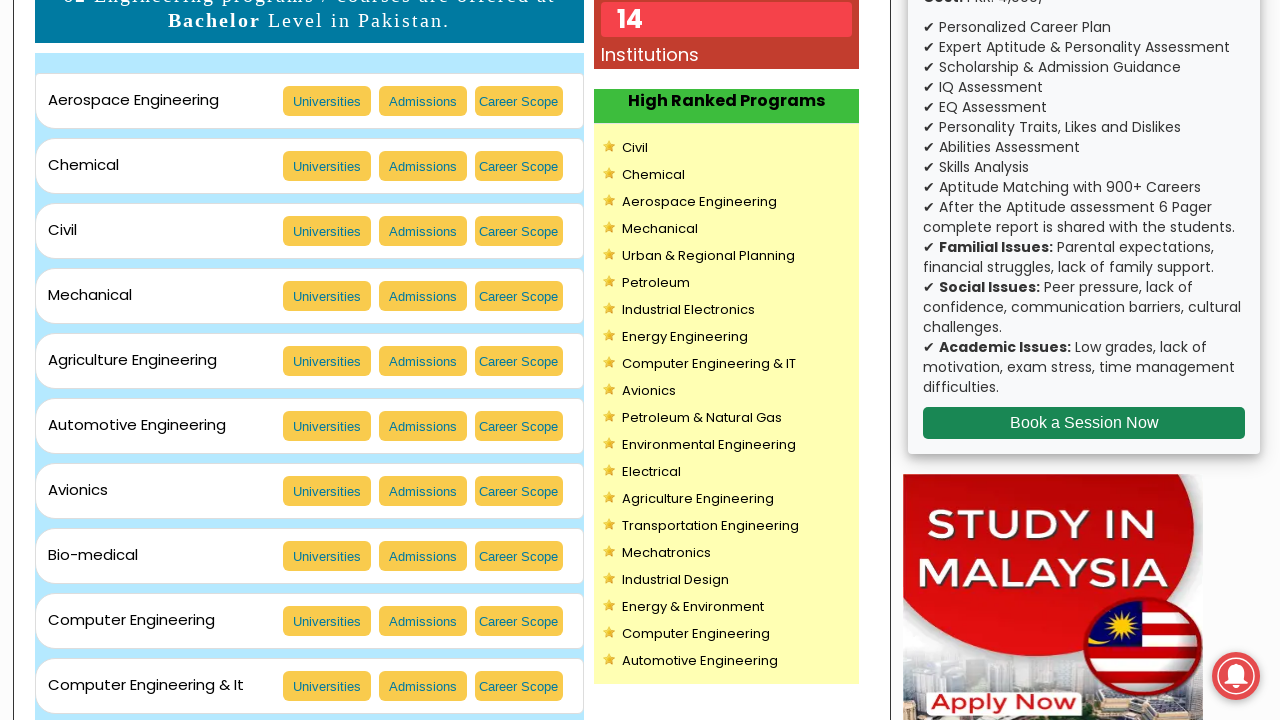

Hovered over the third program button in the list at (327, 231) on .list-group-item:nth-child(3) .btn:nth-child(1)
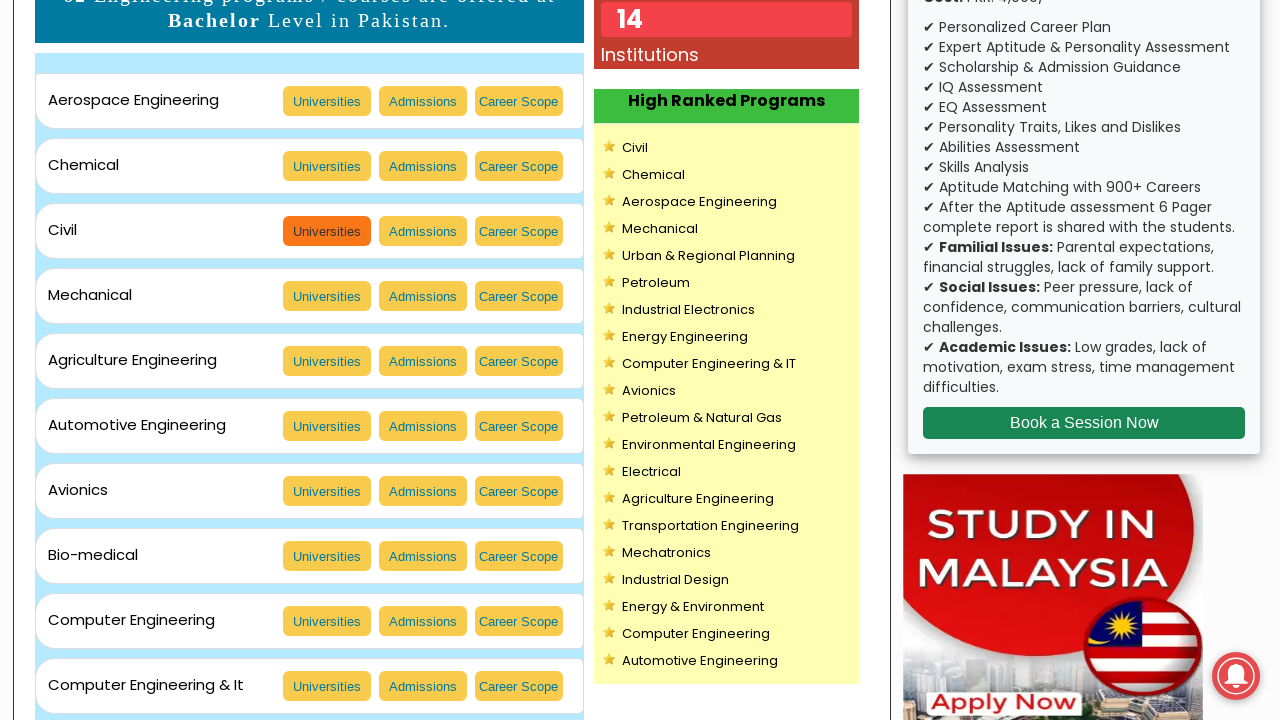

Clicked on the third program button at (327, 231) on .list-group-item:nth-child(3) .btn:nth-child(1)
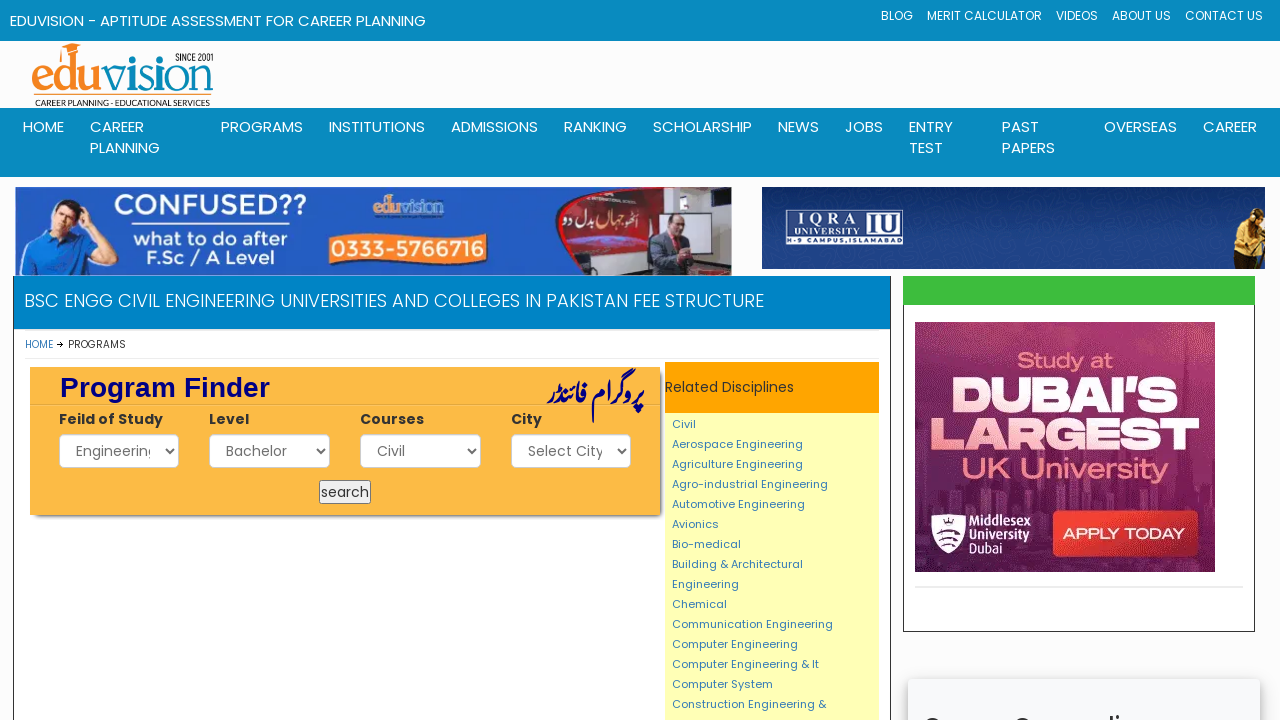

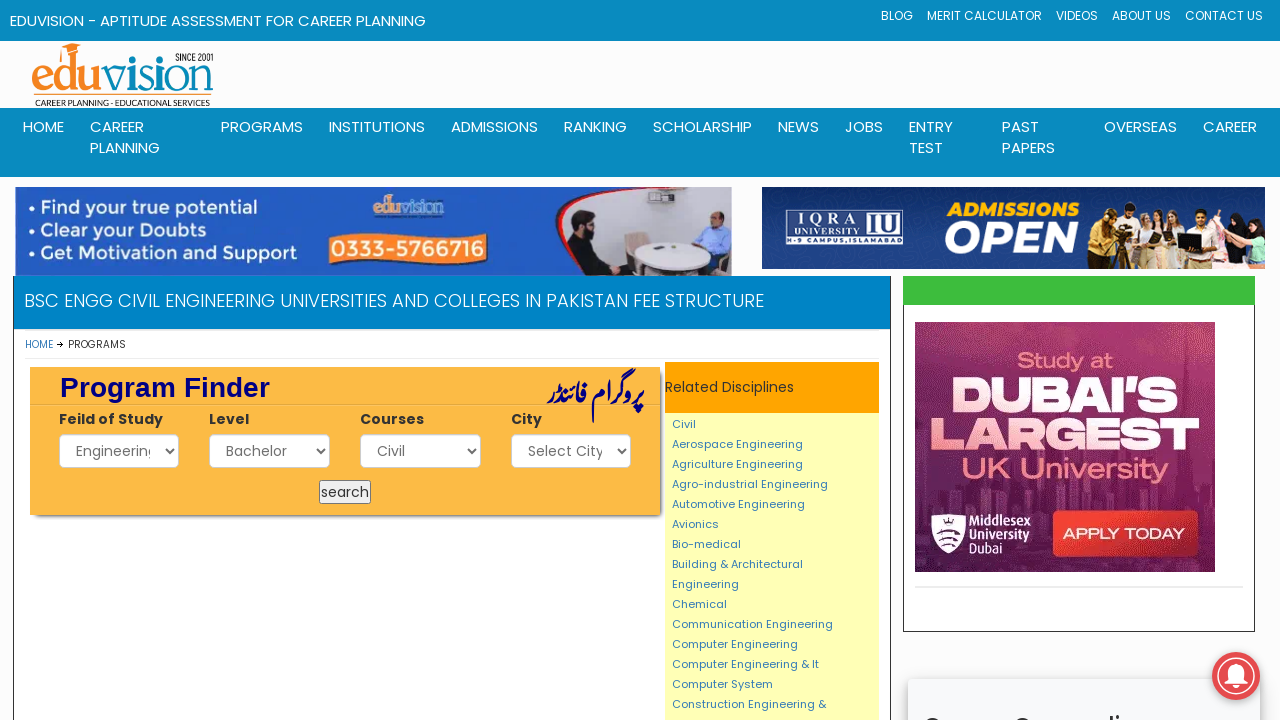